Tests autocomplete functionality by navigating to autocomplete page, typing a search term, and selecting from suggestions

Starting URL: https://demo.automationtesting.in/Register.html

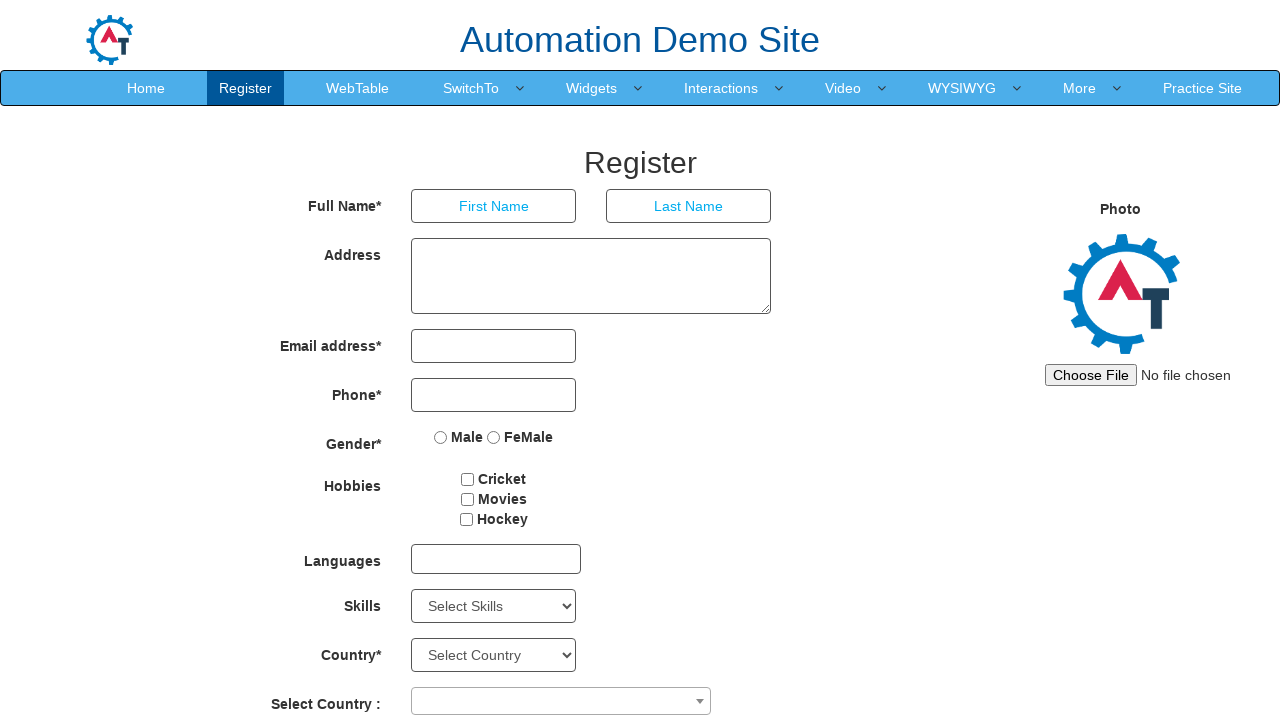

Set viewport to 1024x768
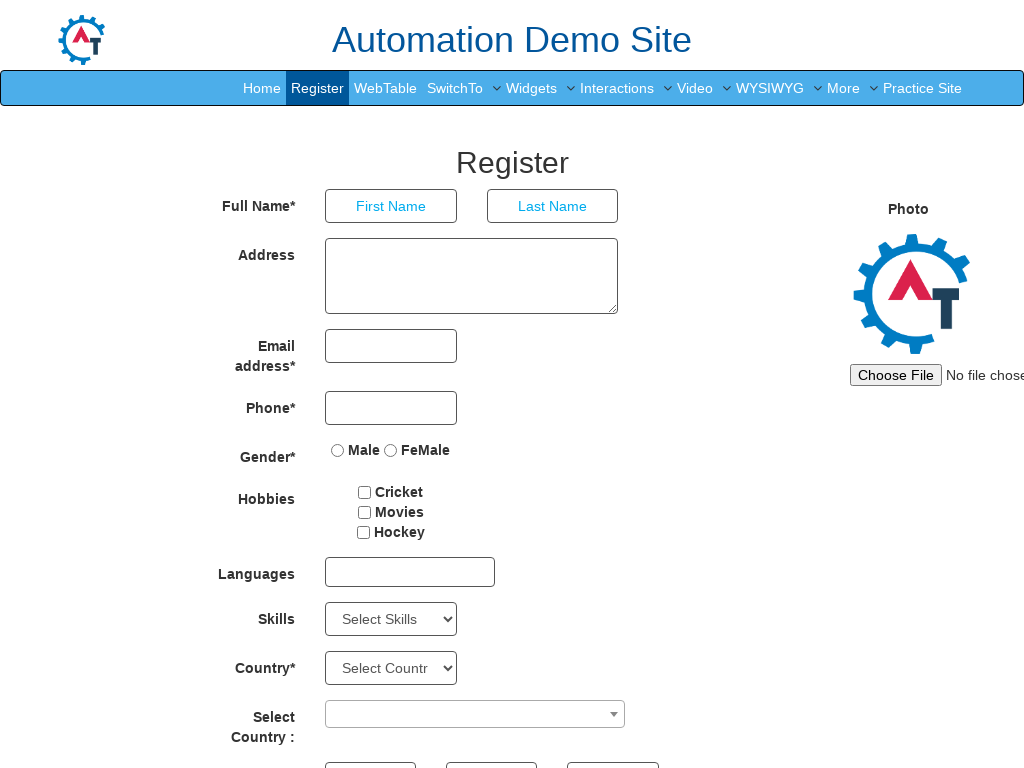

Clicked dropdown toggle to open menu at (532, 88) on :nth-child(5) > .dropdown-toggle
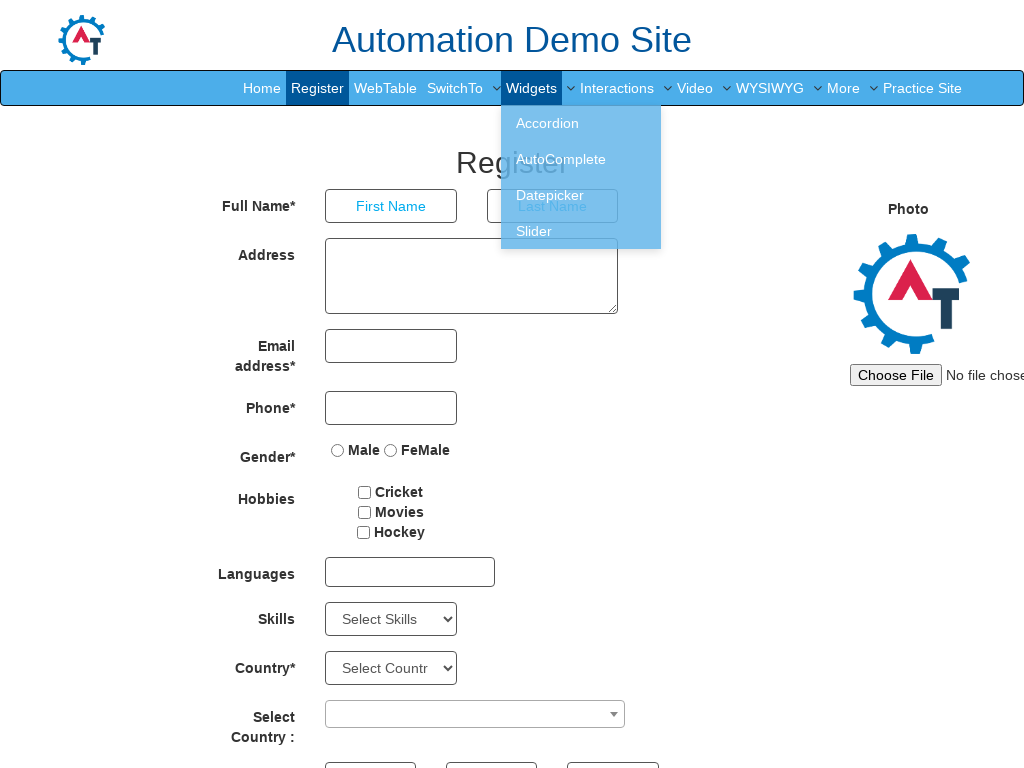

Clicked autocomplete menu item from dropdown at (581, 159) on #header > nav > div > div.navbar-collapse.collapse.navbar-right > ul > li:nth-ch
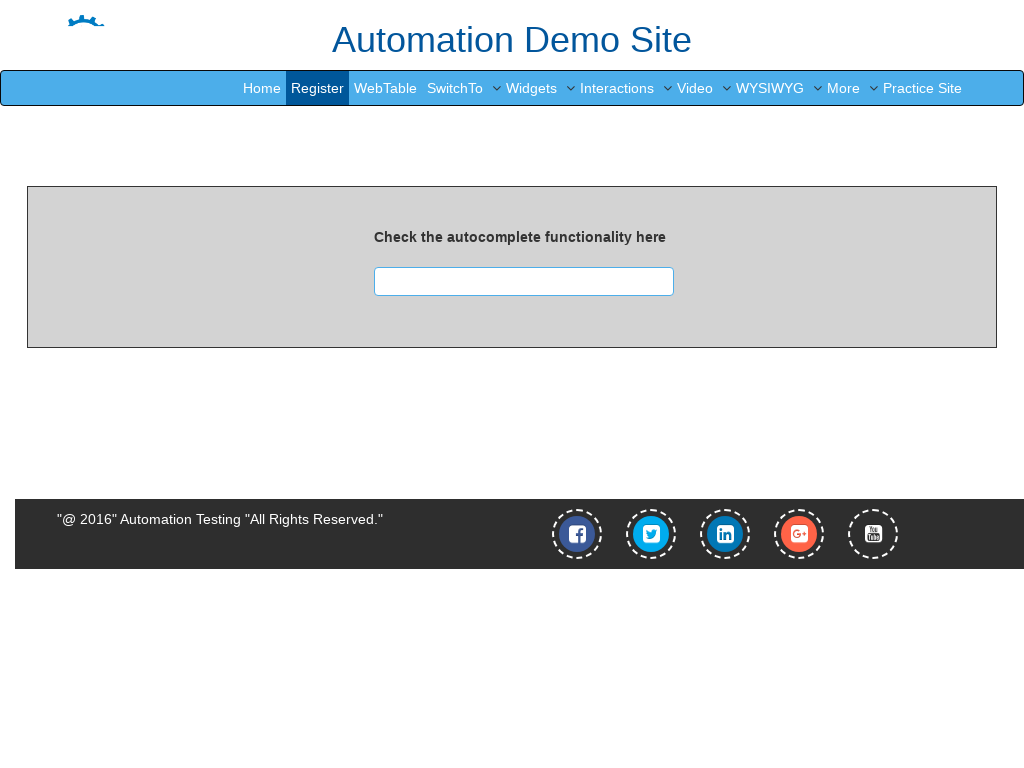

Waited 3 seconds for page to load
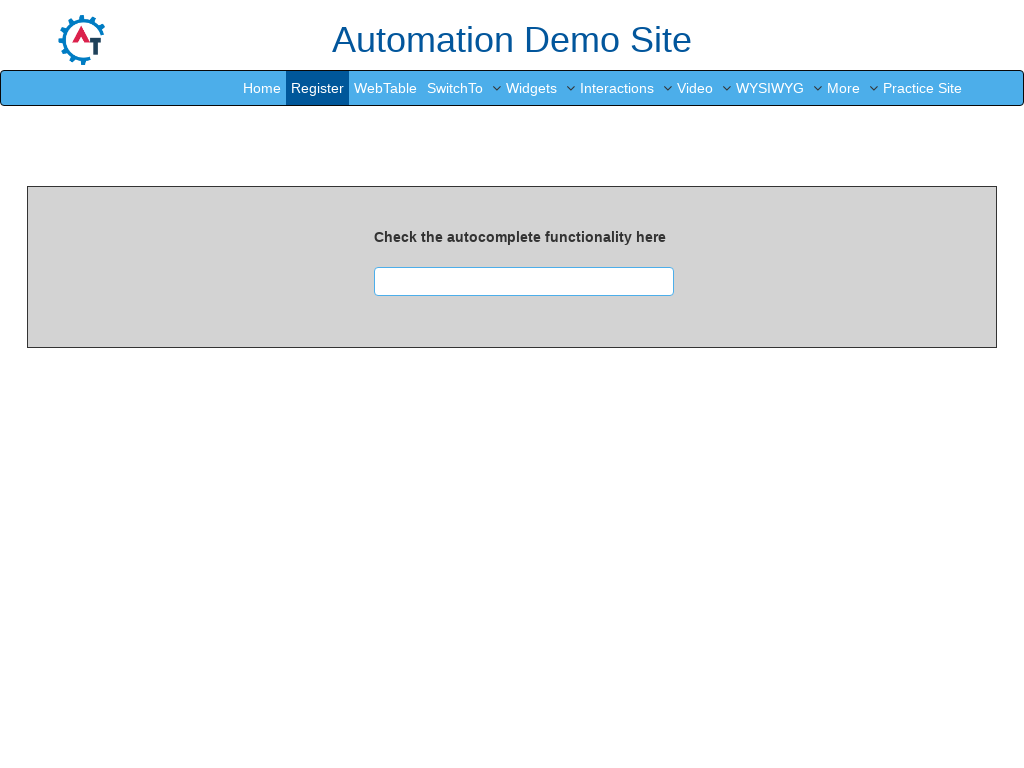

Filled search box with 'af' on #searchbox
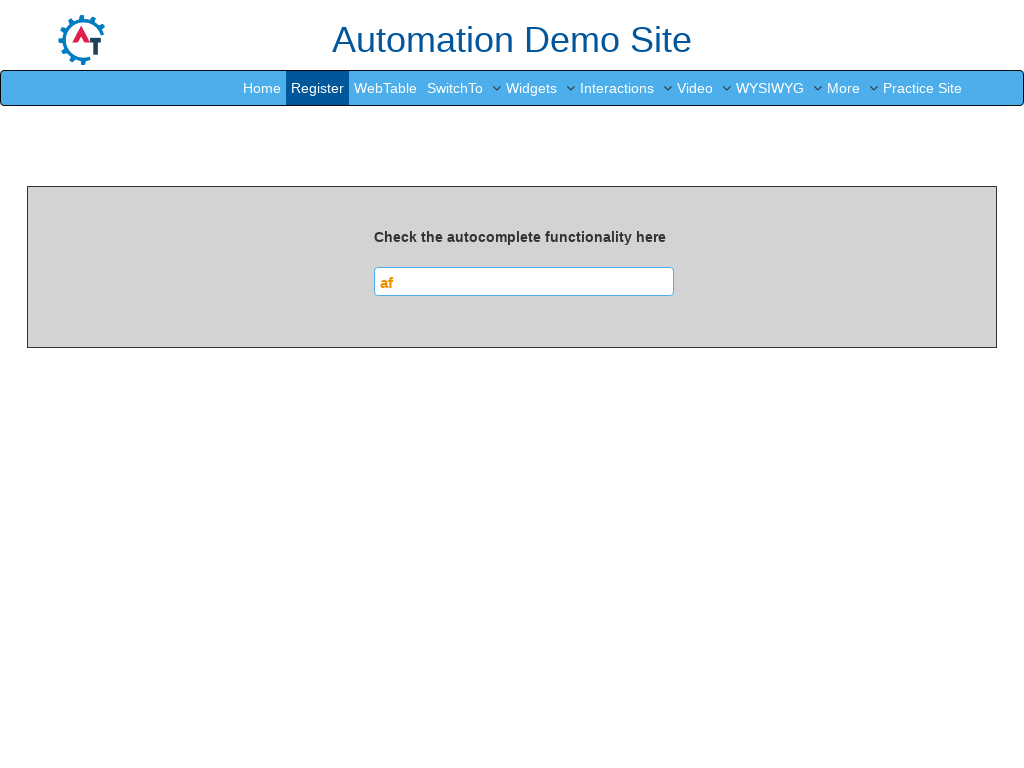

Selected first autocomplete suggestion at (466, 311) on #ui-id-1 > li:nth-child(1)
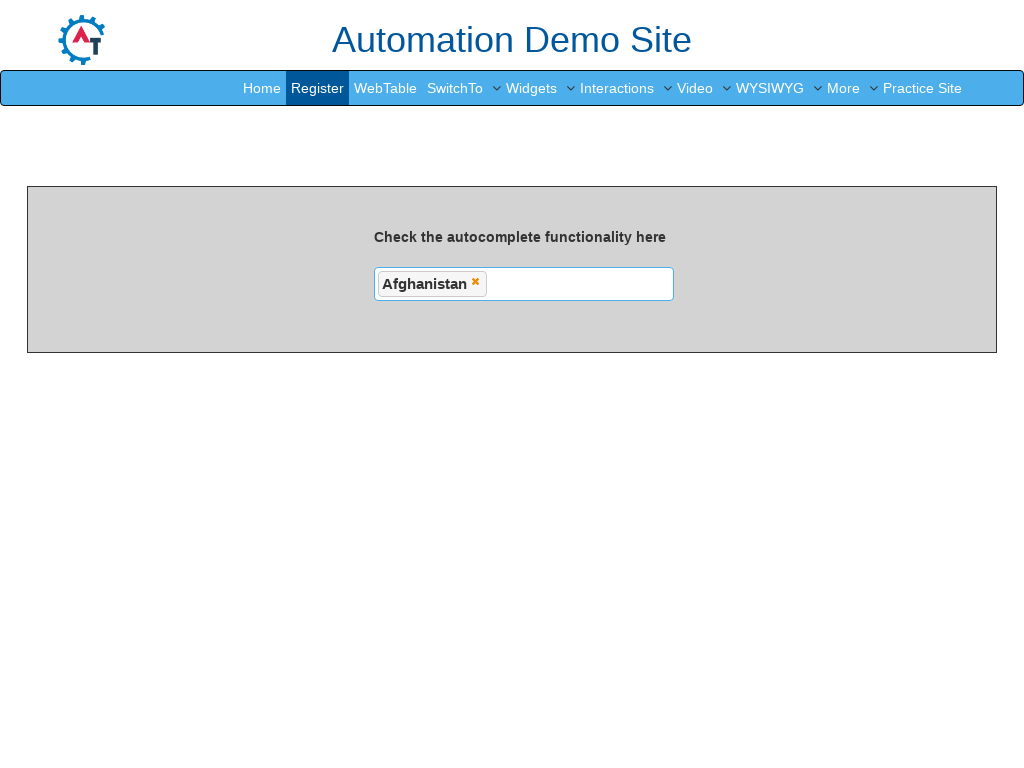

Verified selection loaded in results container
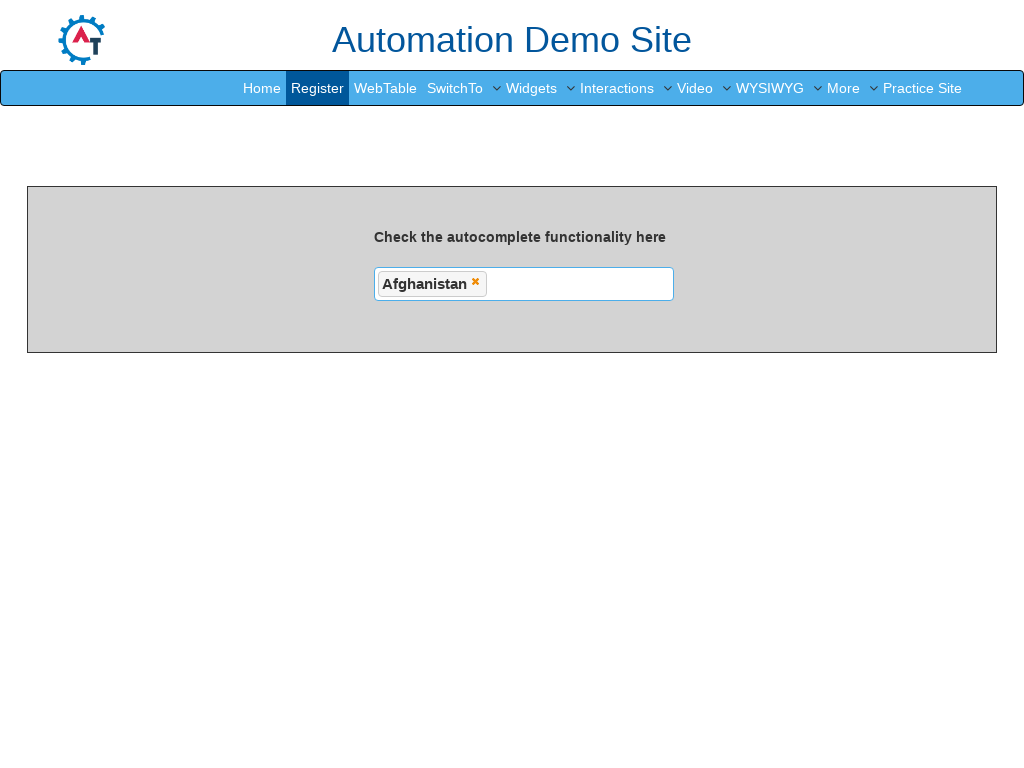

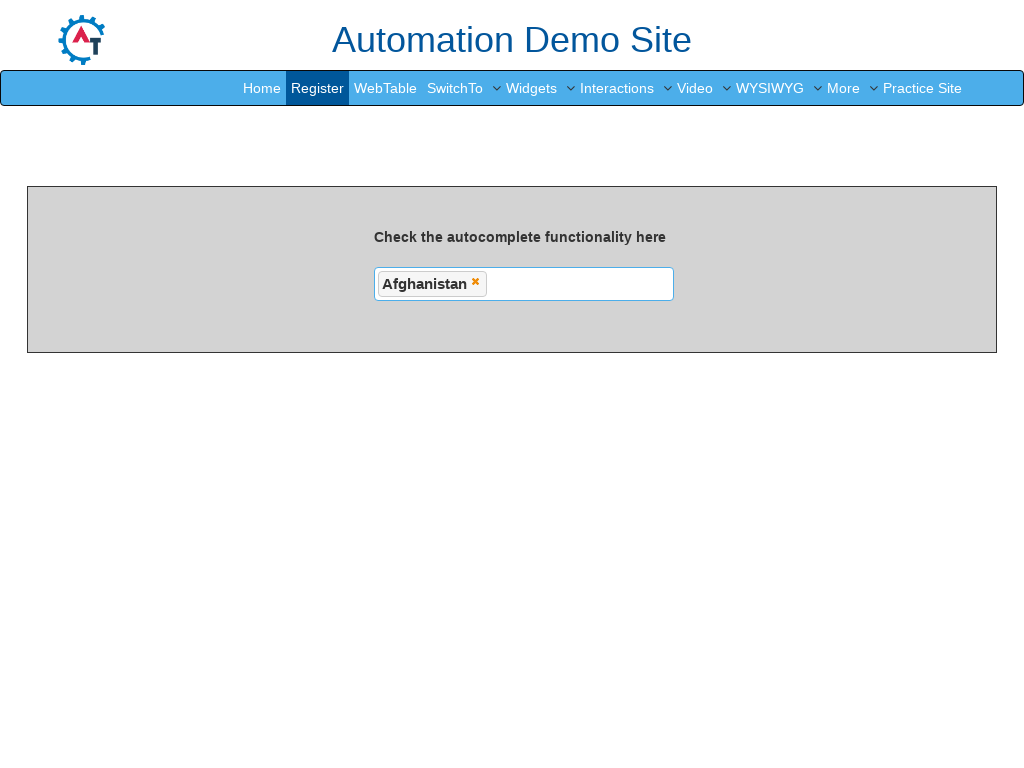